Tests a complete flight booking flow including selecting departure/destination cities, choosing a flight, filling passenger information, and verifying the purchase confirmation

Starting URL: https://blazedemo.com

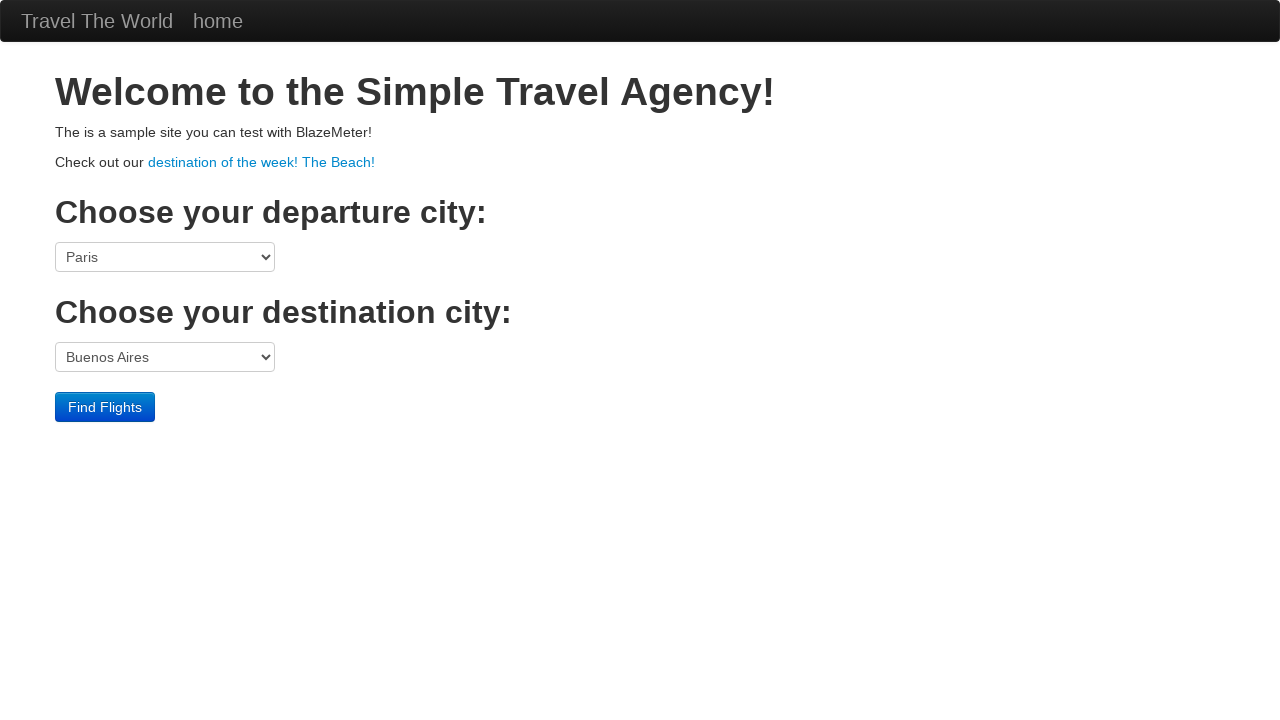

Clicked departure city dropdown at (165, 257) on select[name='fromPort']
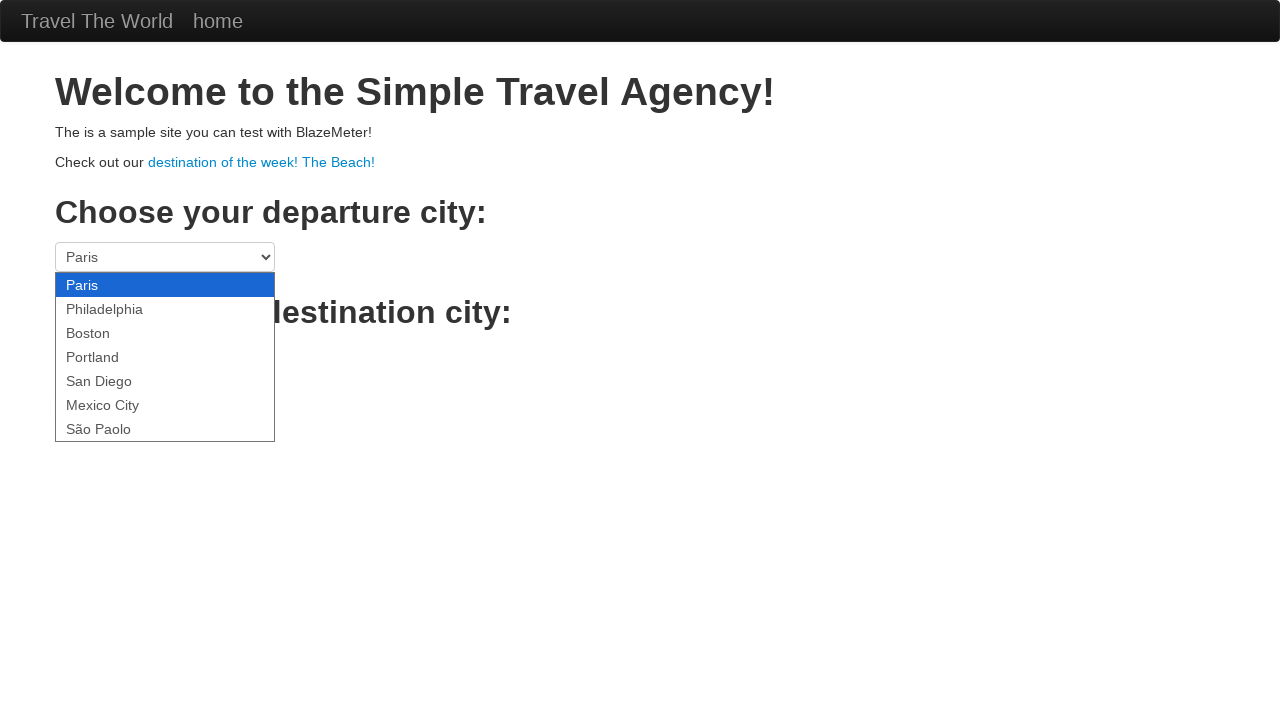

Selected Paris as departure city on select[name='fromPort']
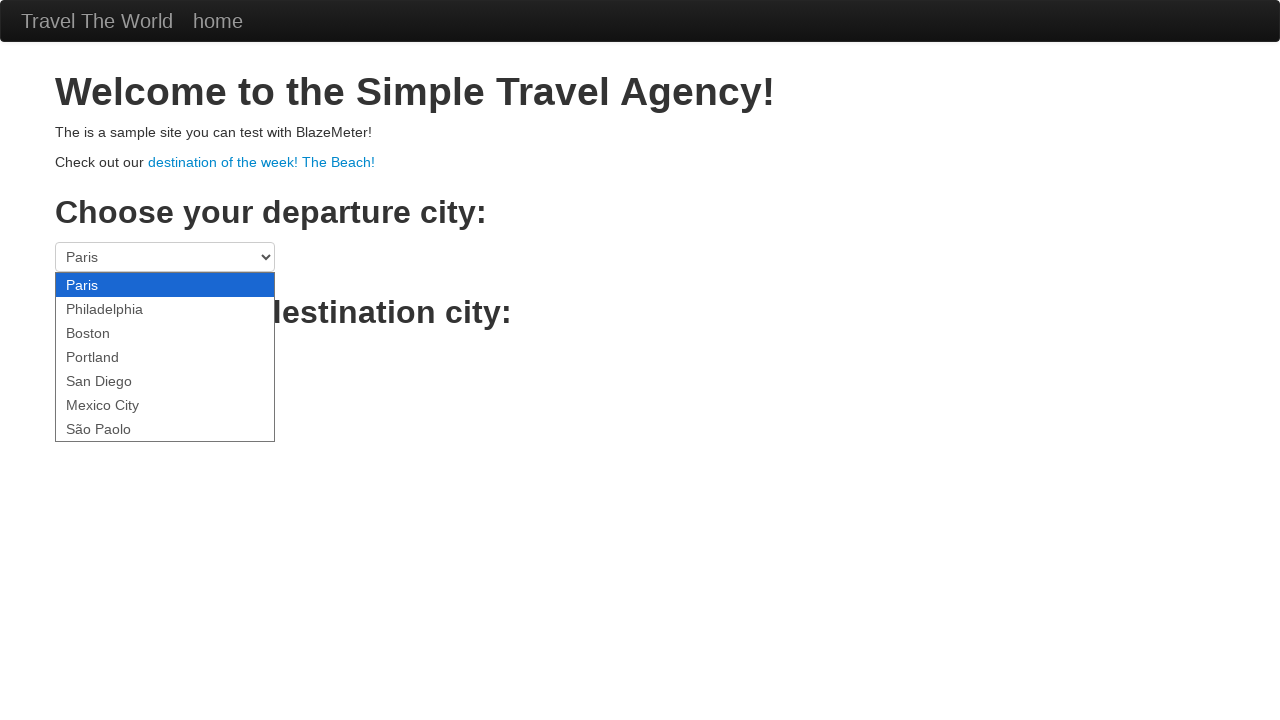

Clicked destination city dropdown at (165, 357) on select[name='toPort']
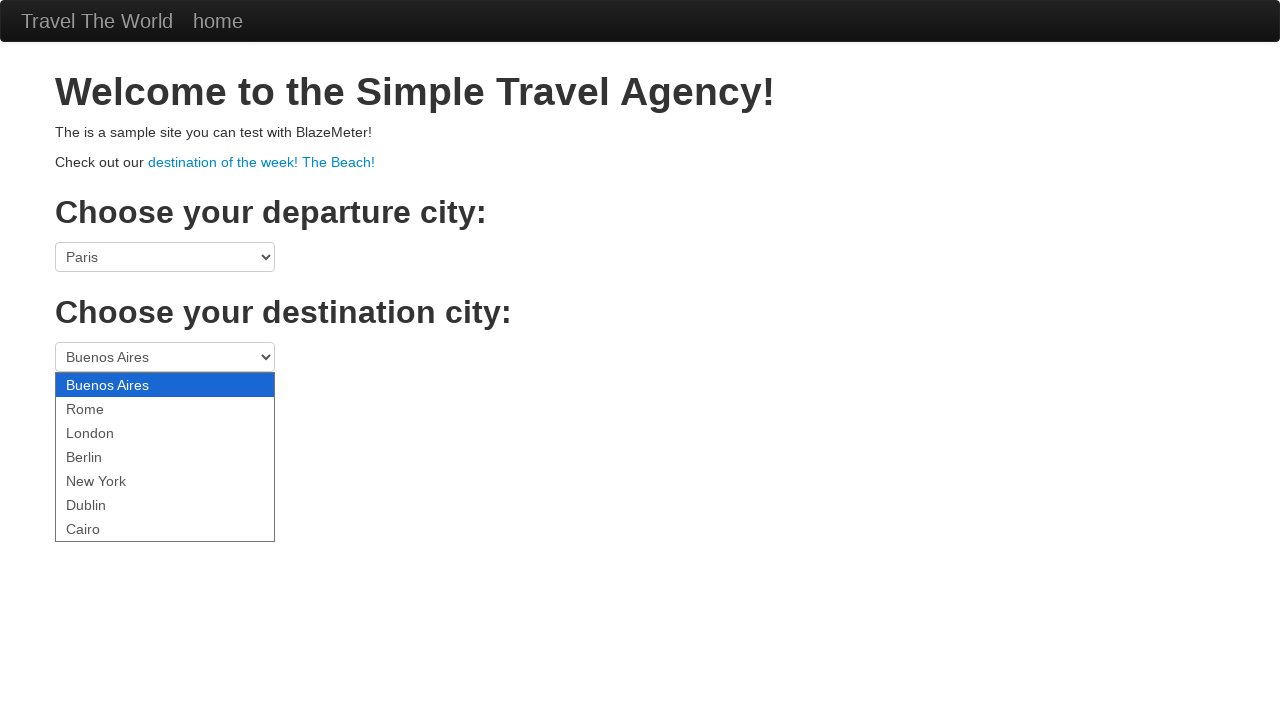

Selected Rome as destination city on select[name='toPort']
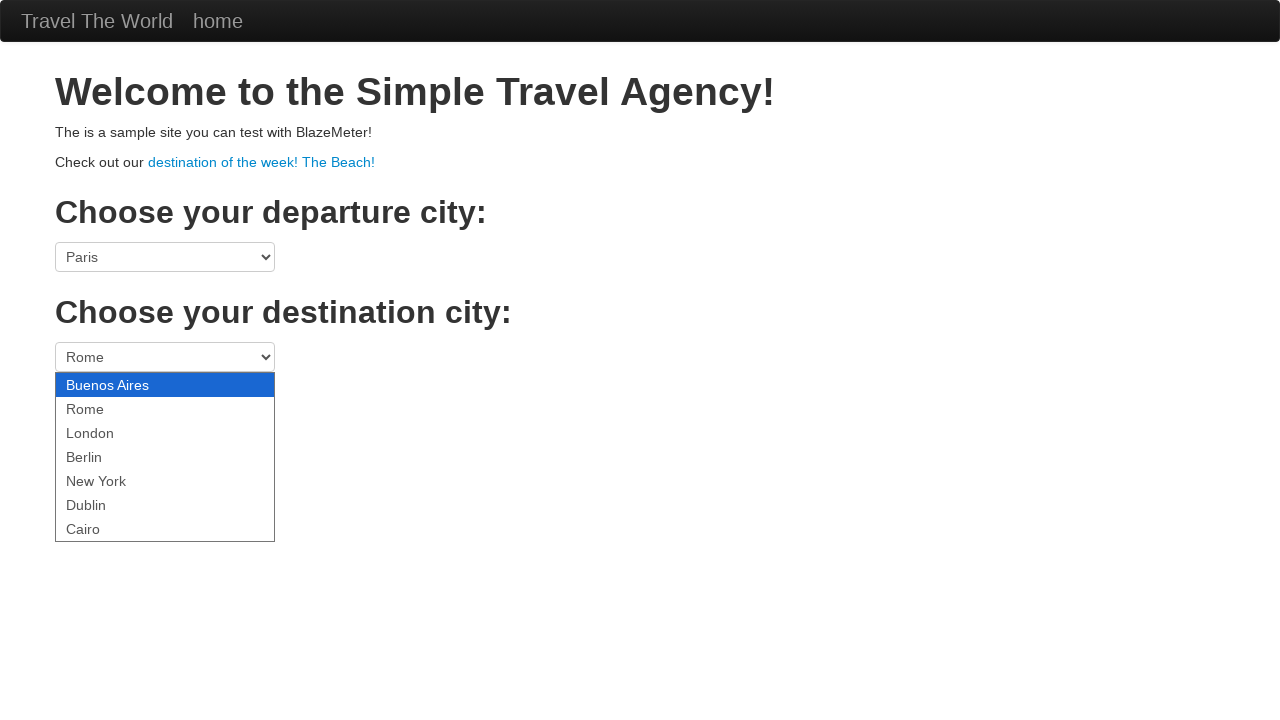

Clicked find flights button at (105, 407) on .btn-primary
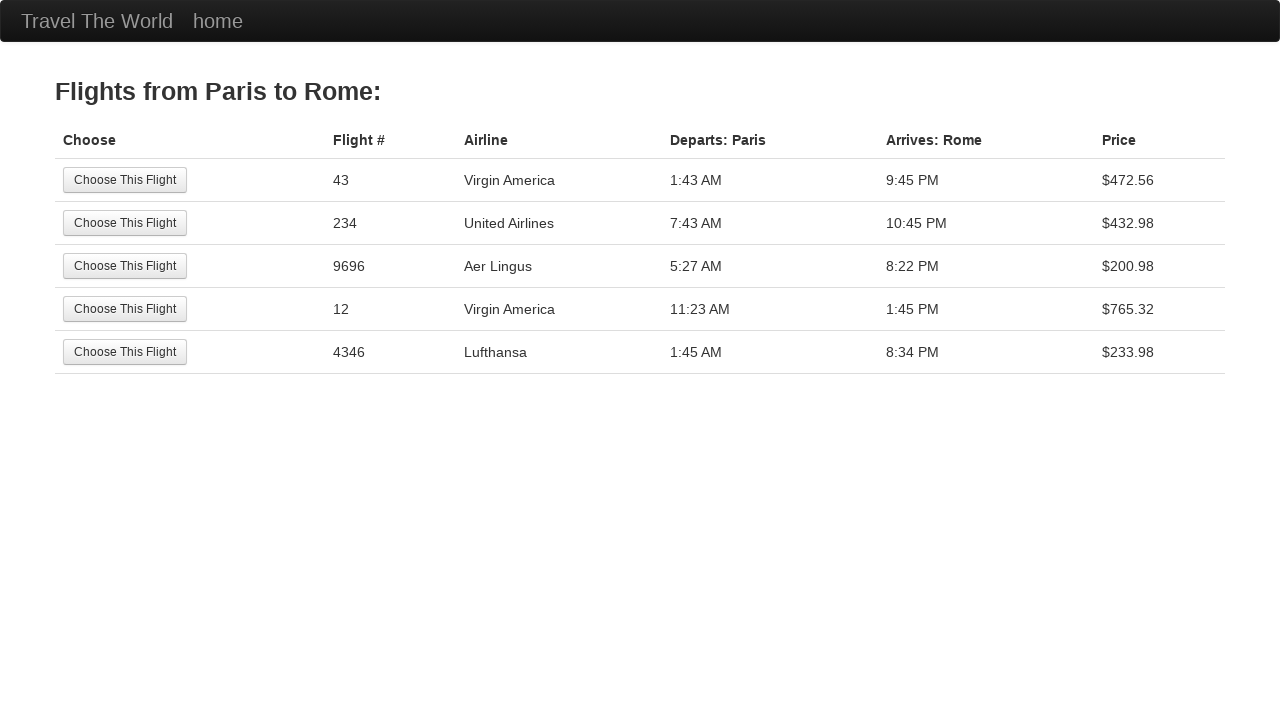

Flights page loaded and title visible
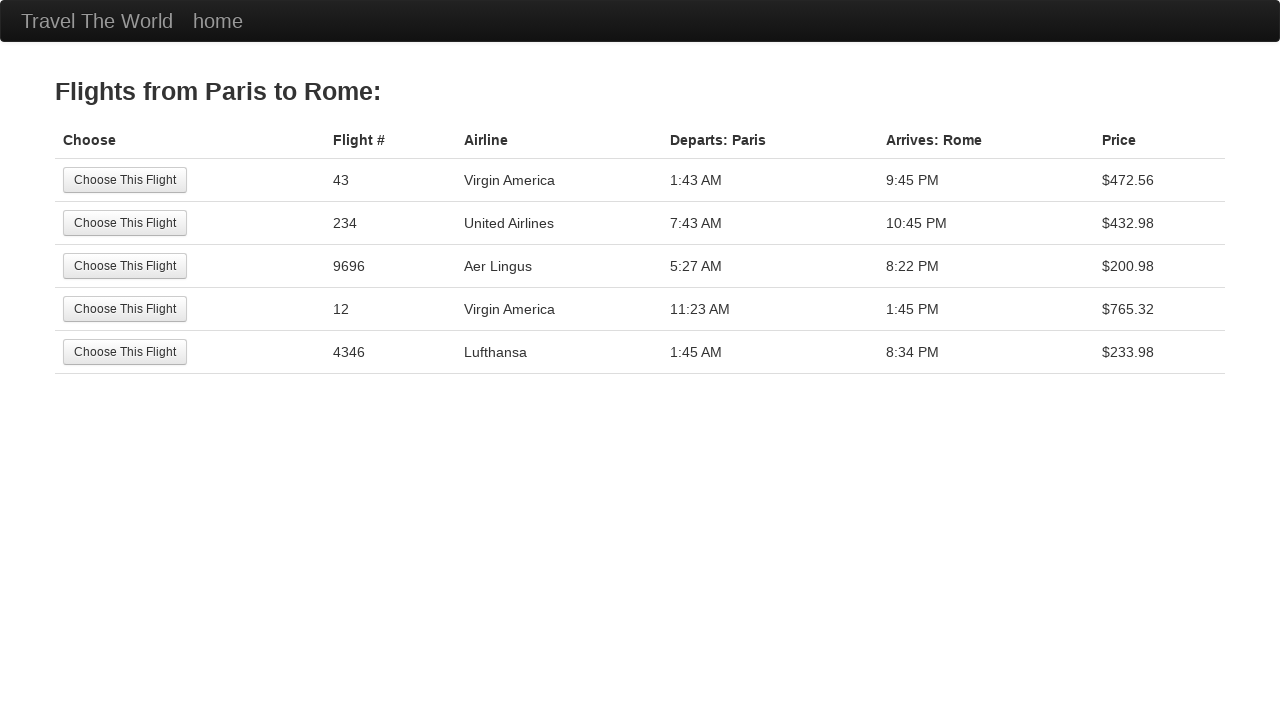

Selected flight from 5th row at (125, 352) on tr:nth-child(5) .btn
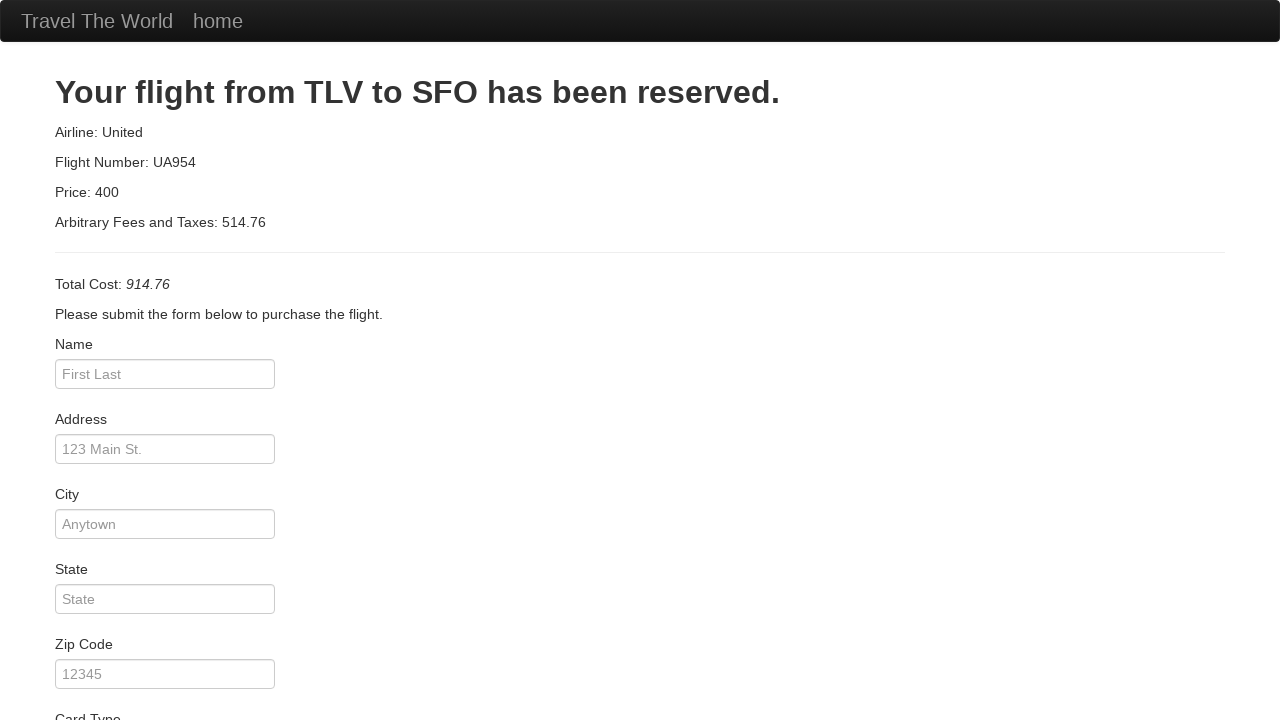

Reservation page loaded with h2 heading visible
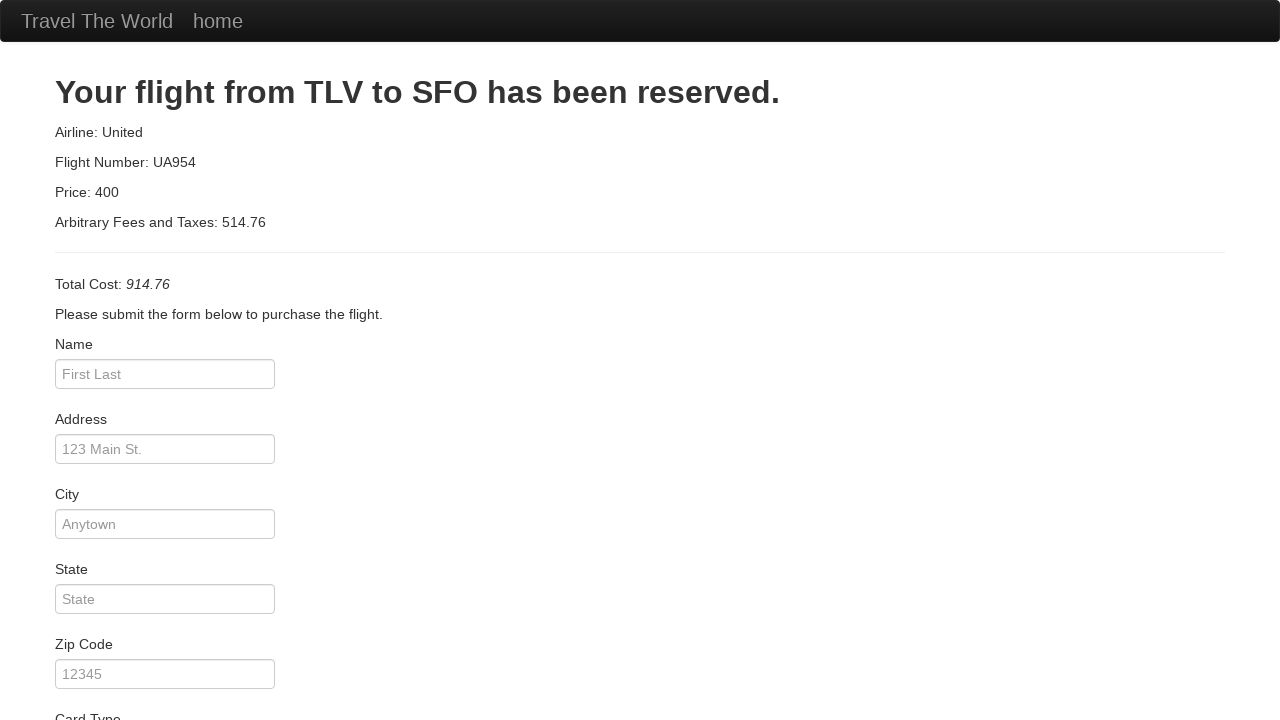

Filled passenger name field with 'John Smith' on #inputName
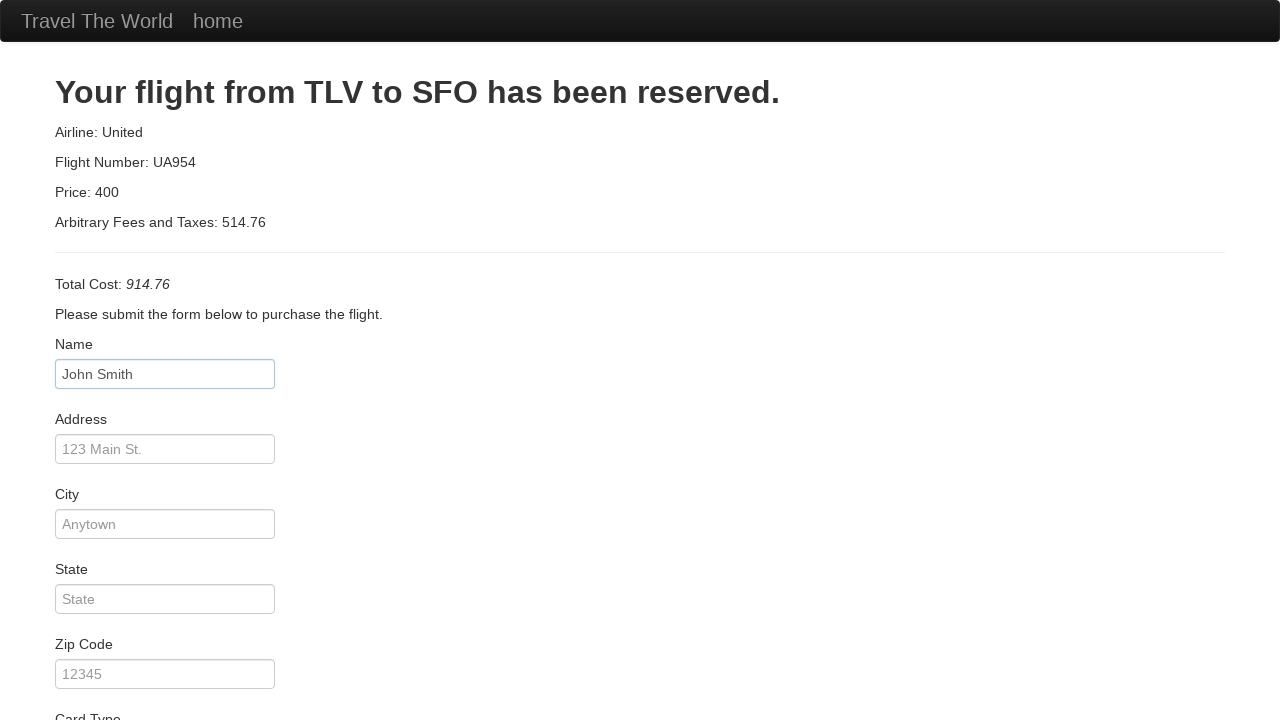

Filled address field with '123 Main Street' on #address
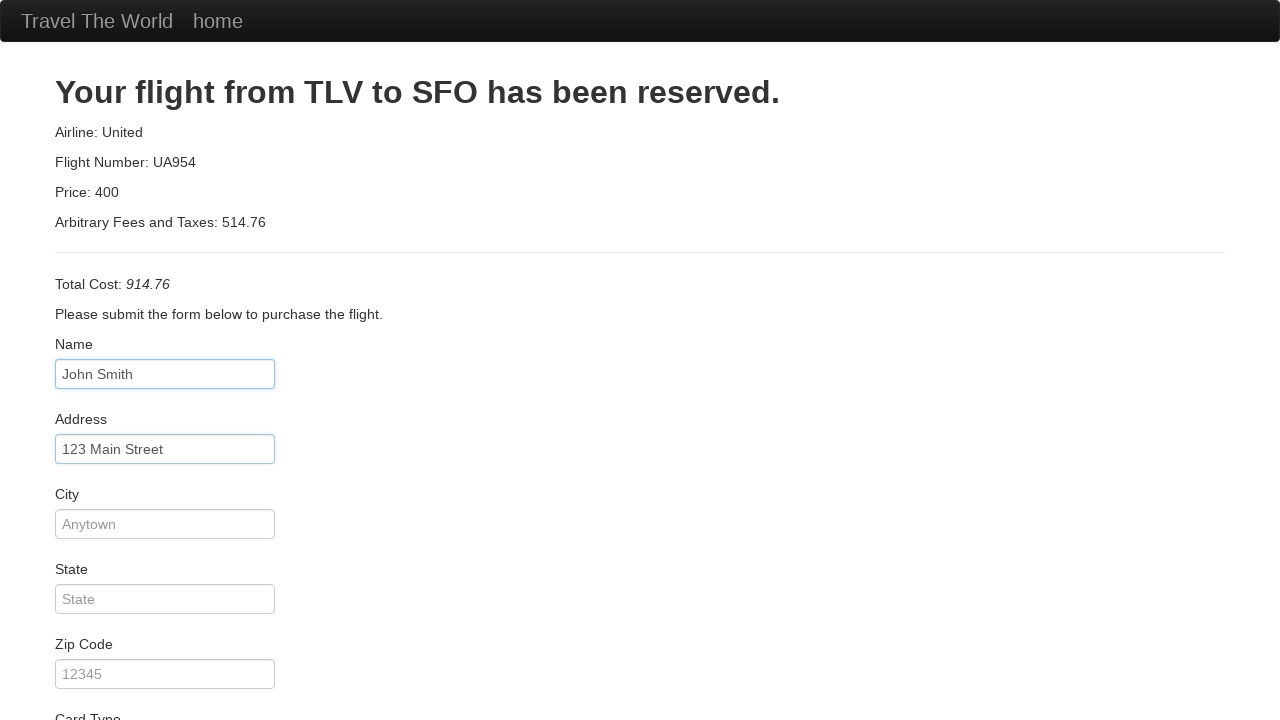

Filled city field with 'Boston' on #city
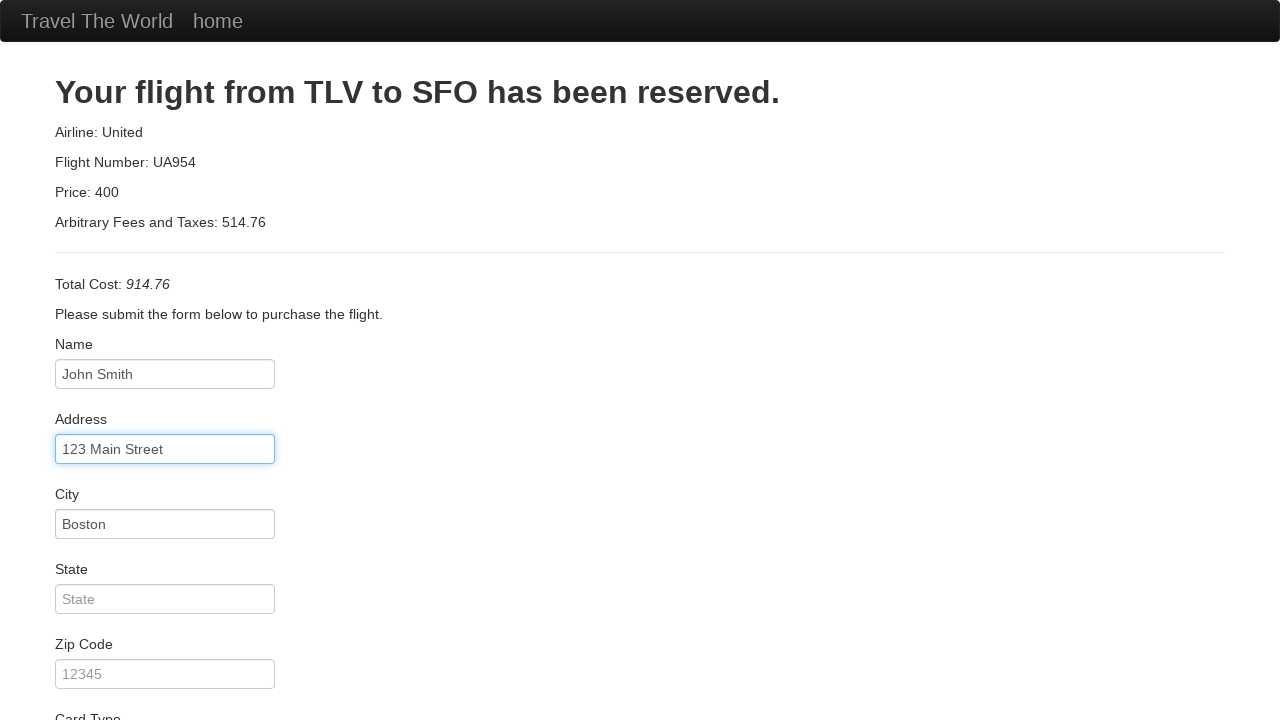

Filled state field with 'MA' on #state
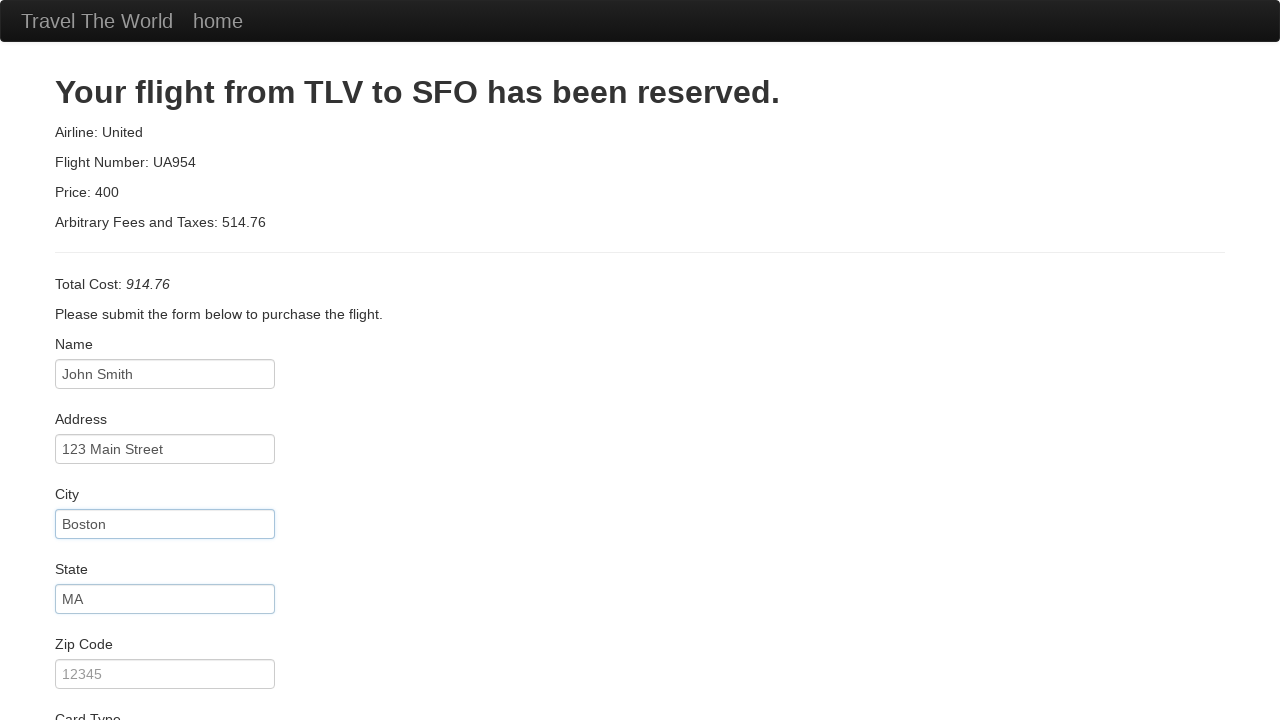

Filled zip code field with '02134' on #zipCode
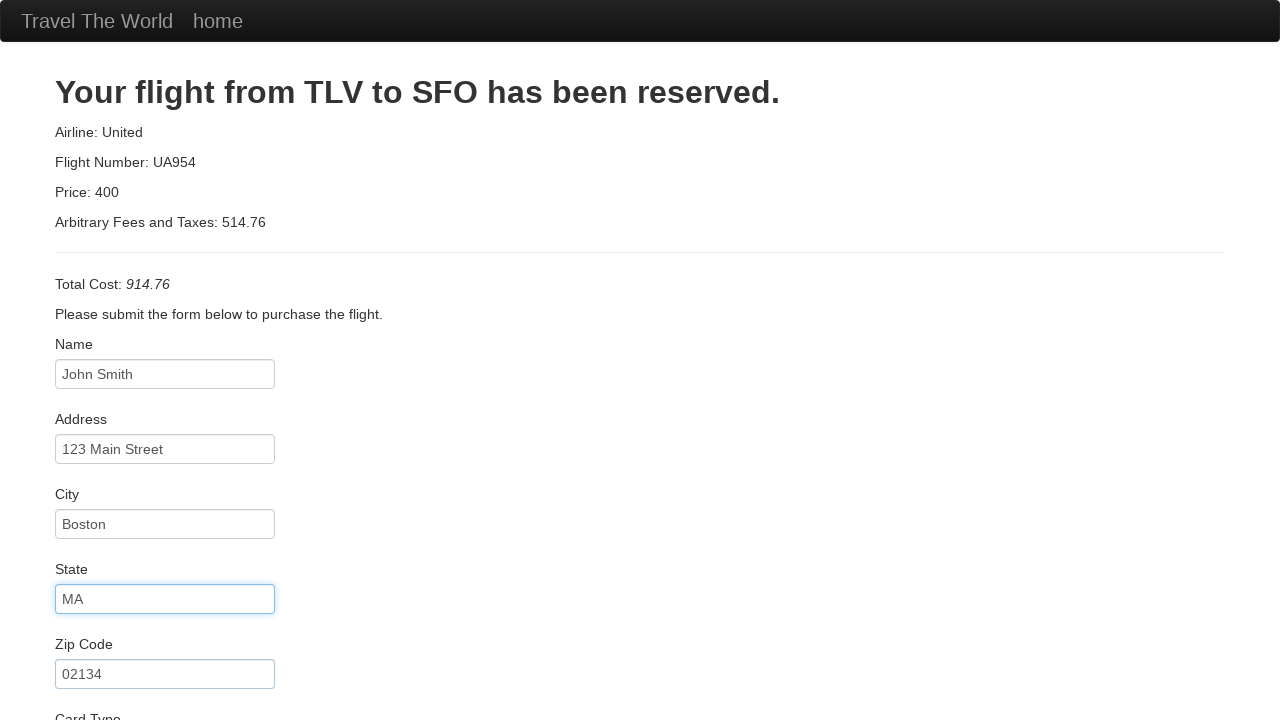

Filled credit card number field on #creditCardNumber
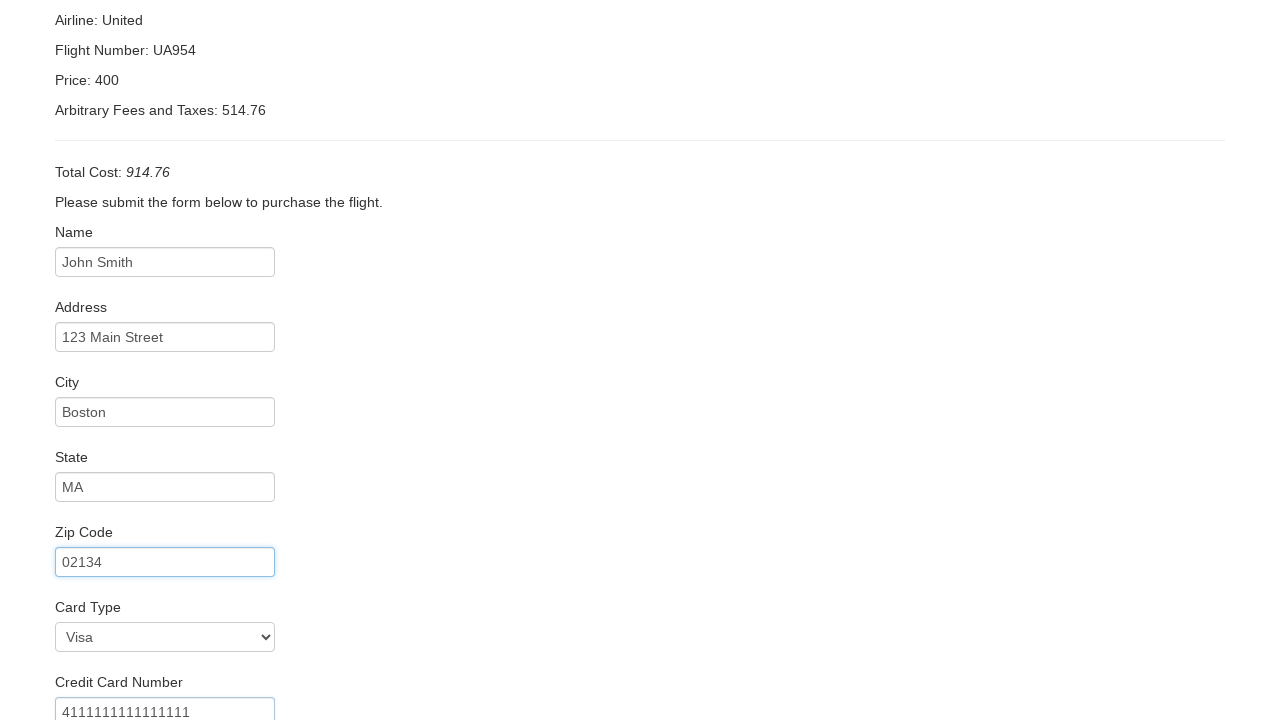

Filled credit card month field with '11' on #creditCardMonth
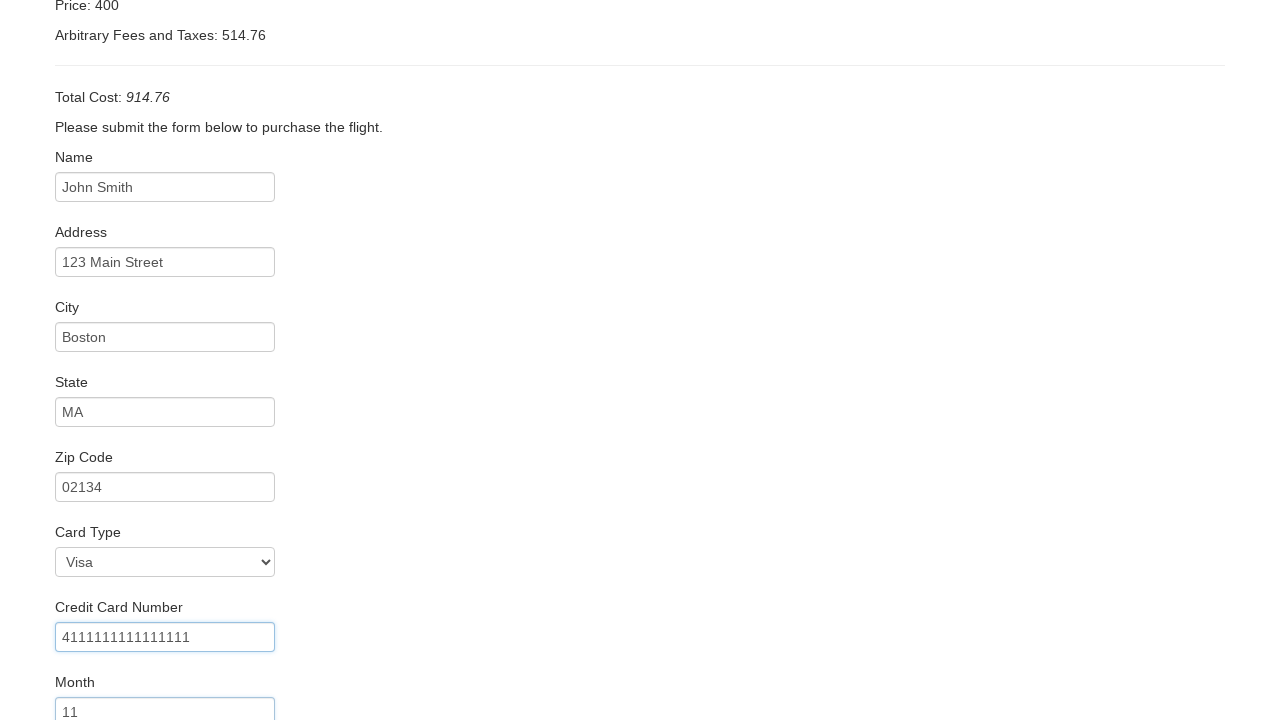

Filled credit card year field with '2025' on #creditCardYear
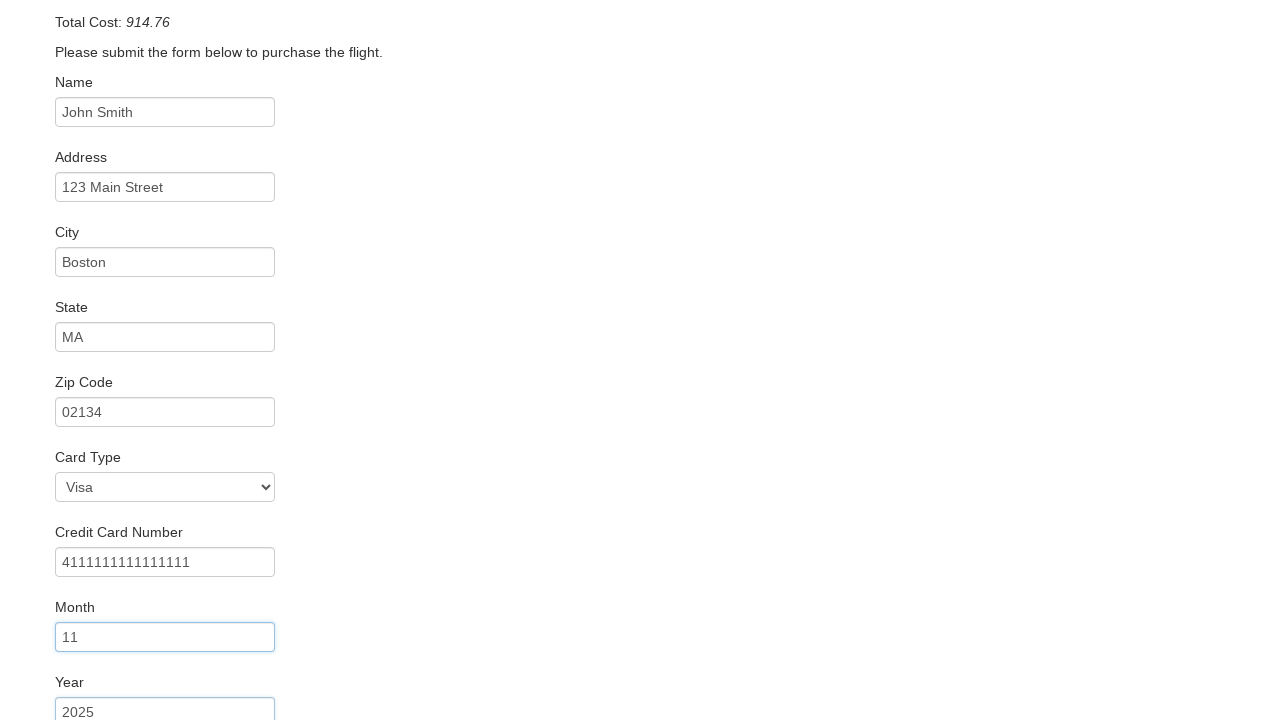

Filled name on card field with 'John Smith' on #nameOnCard
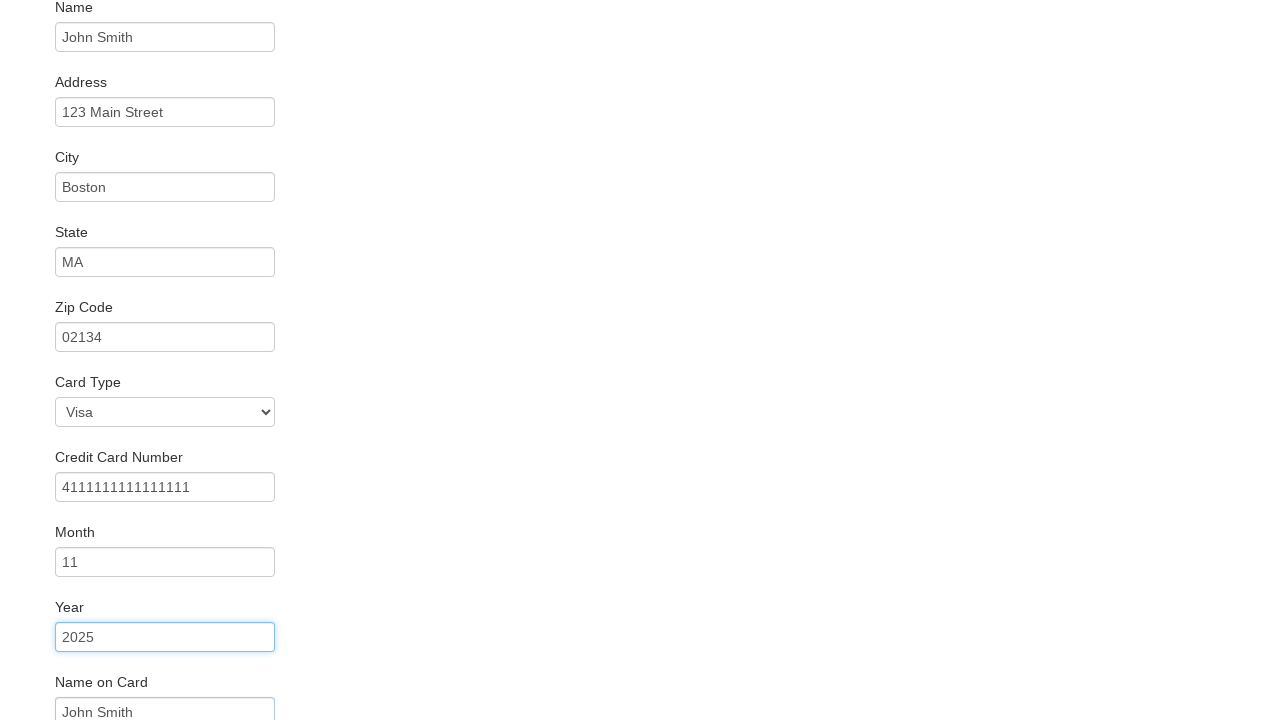

Clicked purchase button to submit reservation at (118, 685) on .btn-primary
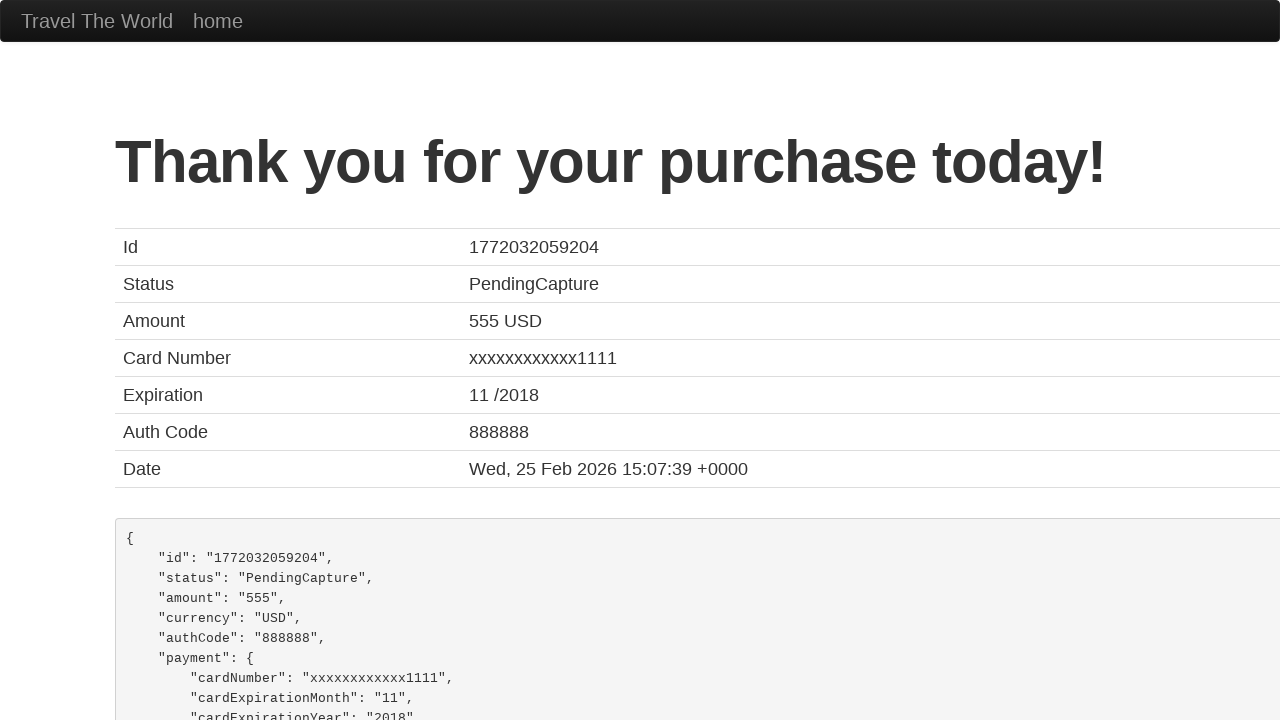

Purchase confirmation page loaded with success message
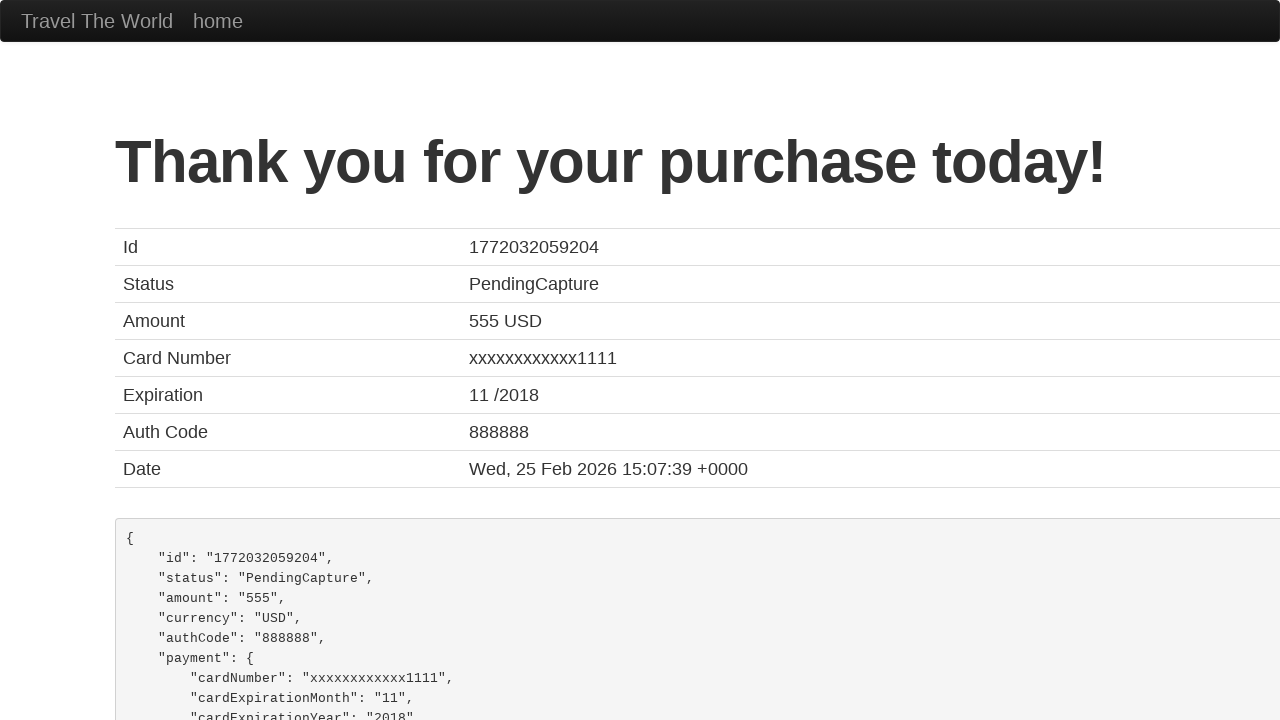

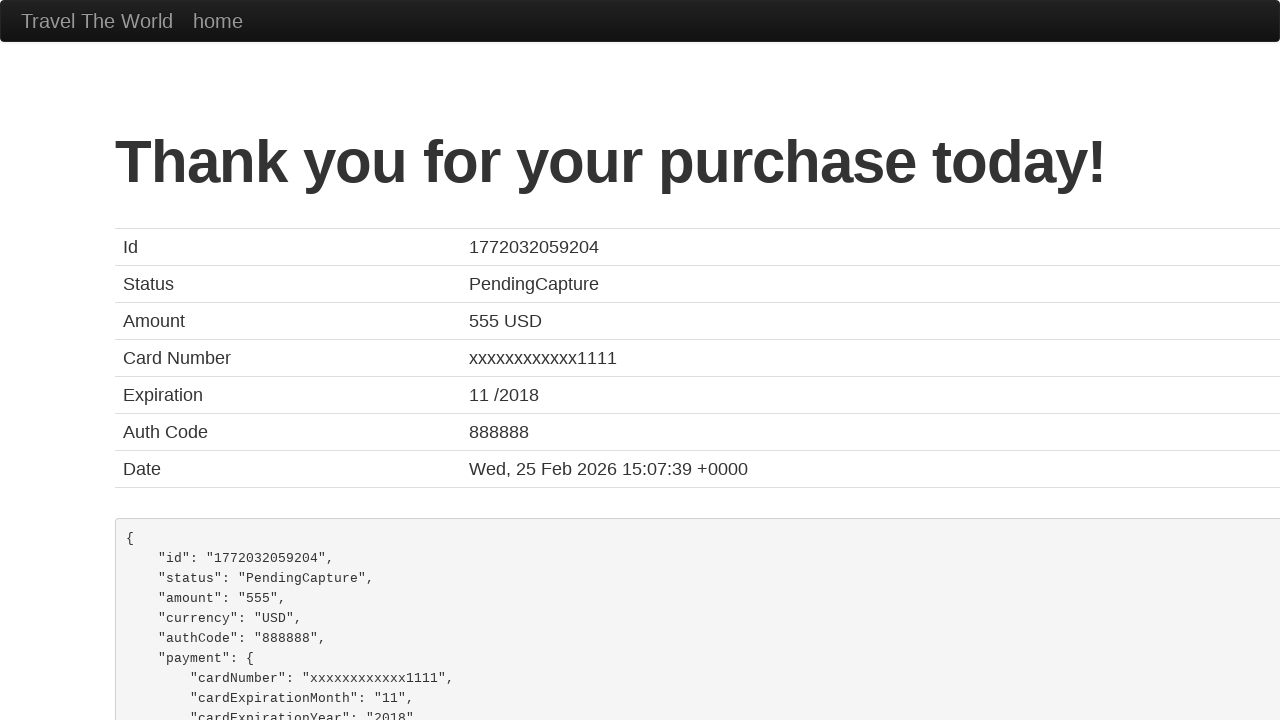